Tests iframe interaction by locating and clicking a navbar toggler element inside an iframe

Starting URL: https://www.qa-practice.com/elements/iframe/iframe_page

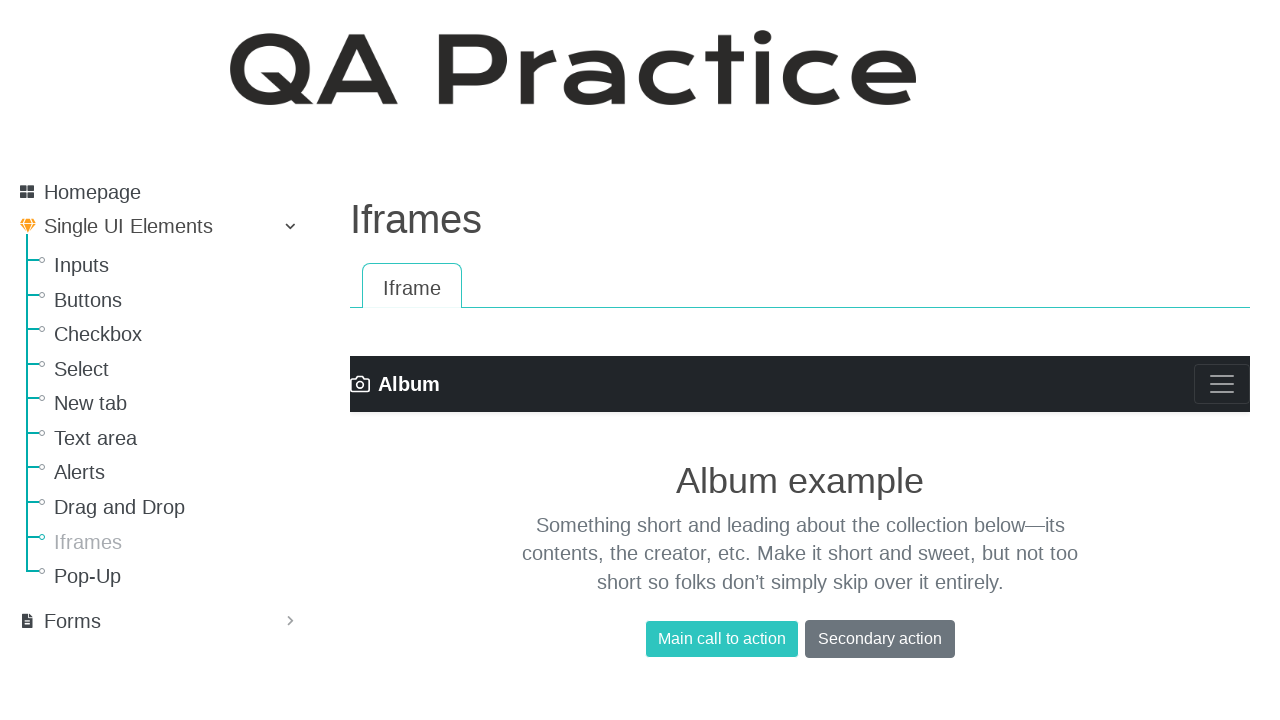

Navigated to iframe test page
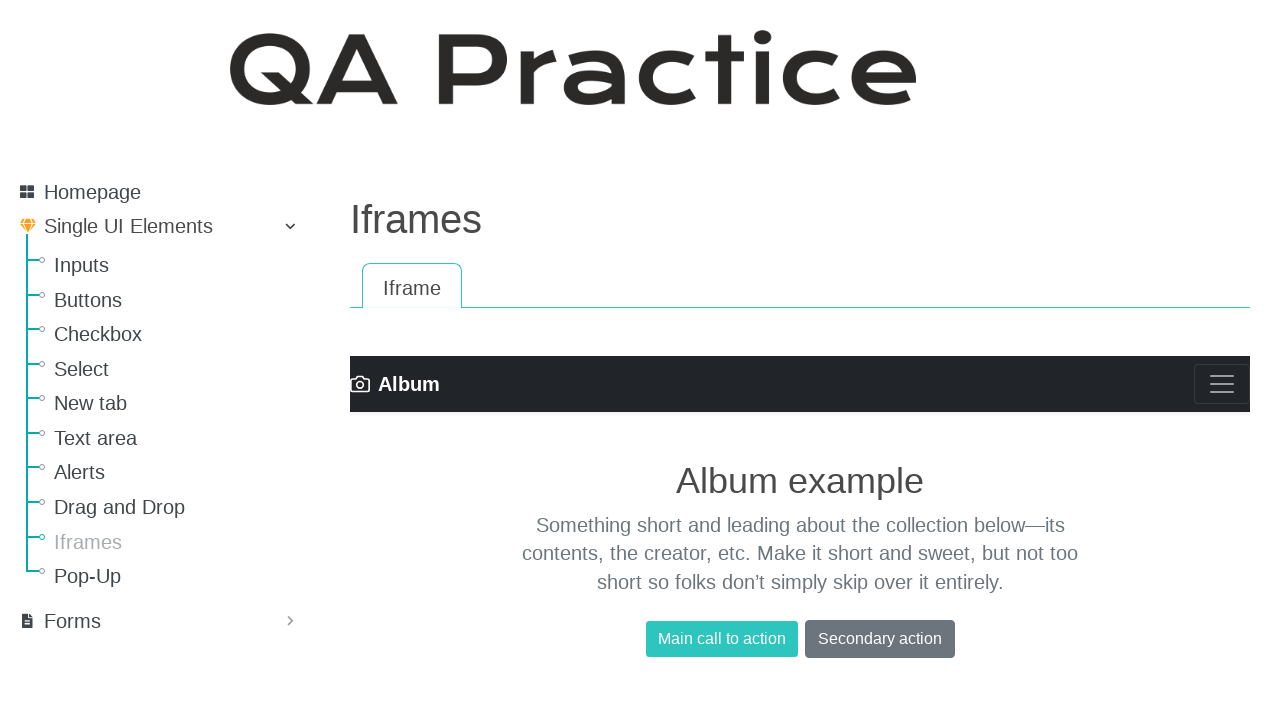

Located navbar toggler element inside iframe
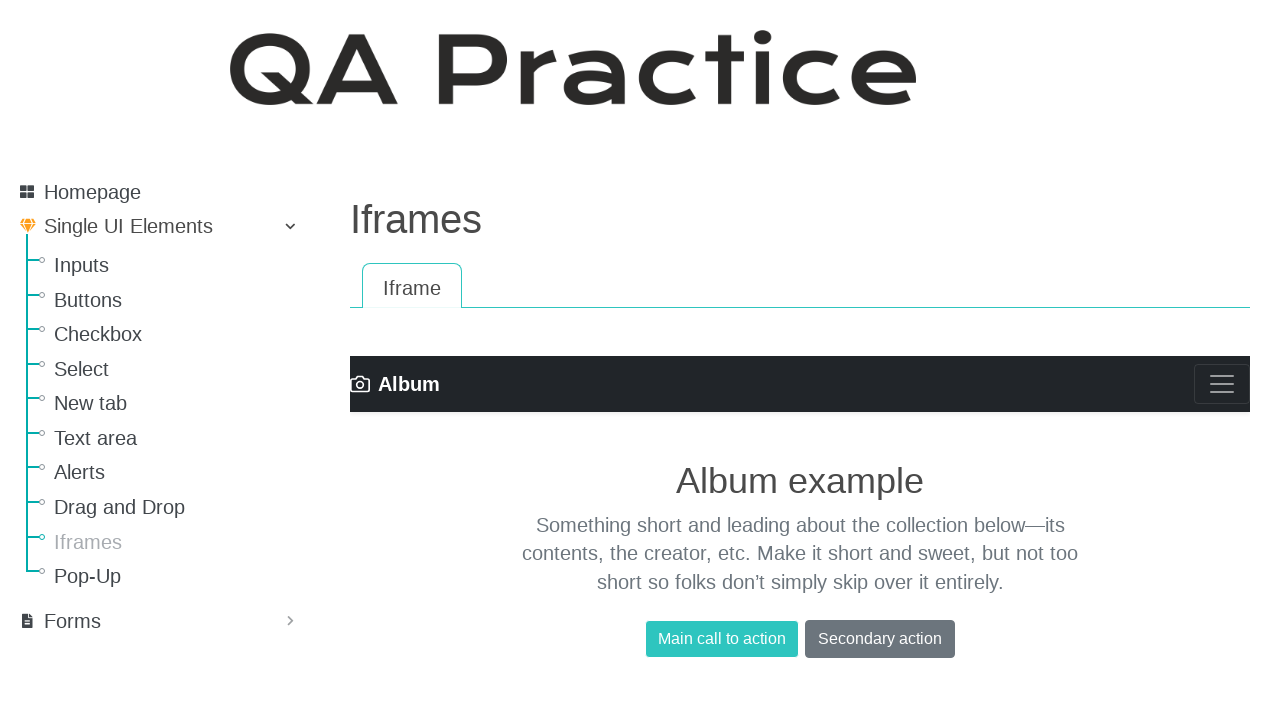

Clicked navbar toggler icon inside iframe at (1222, 384) on .navbar-toggler-icon
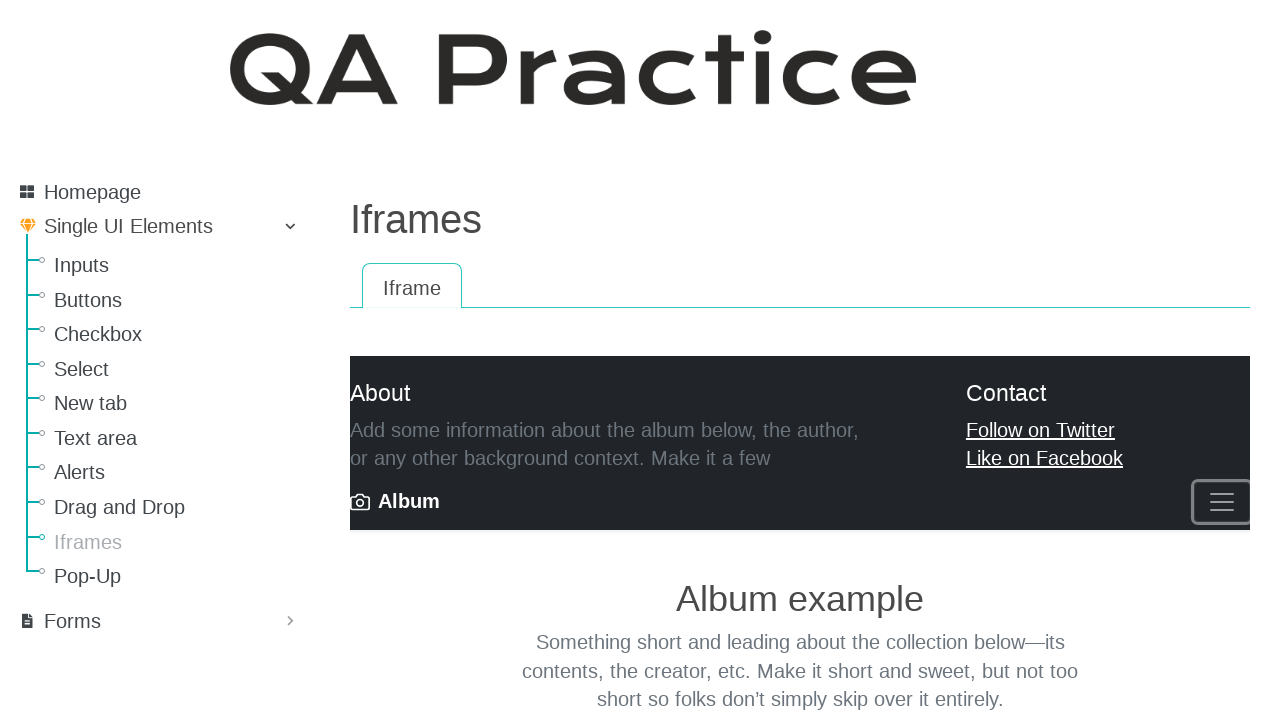

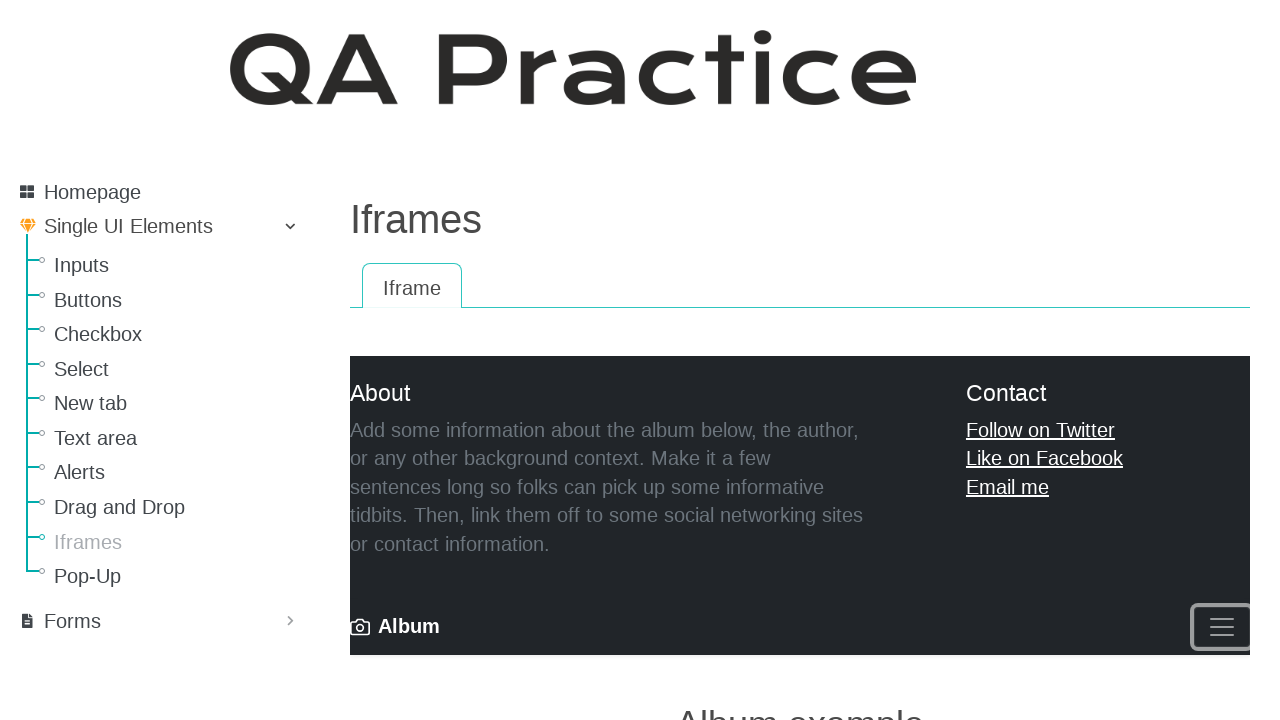